Tests mouse hover functionality by navigating to mouse over page and hovering over multiple image elements

Starting URL: https://bonigarcia.dev/selenium-webdriver-java/

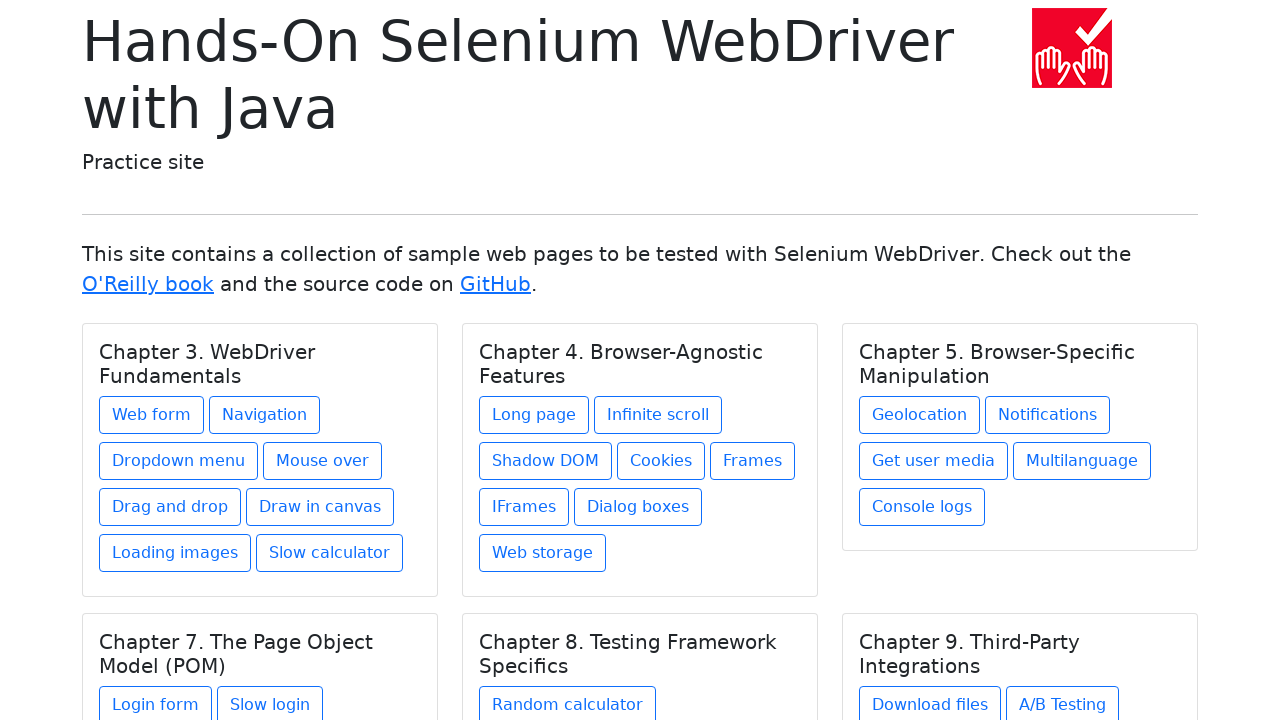

Clicked on 'Mouse over' link to navigate to mouse hover test page at (322, 461) on text='Mouse over'
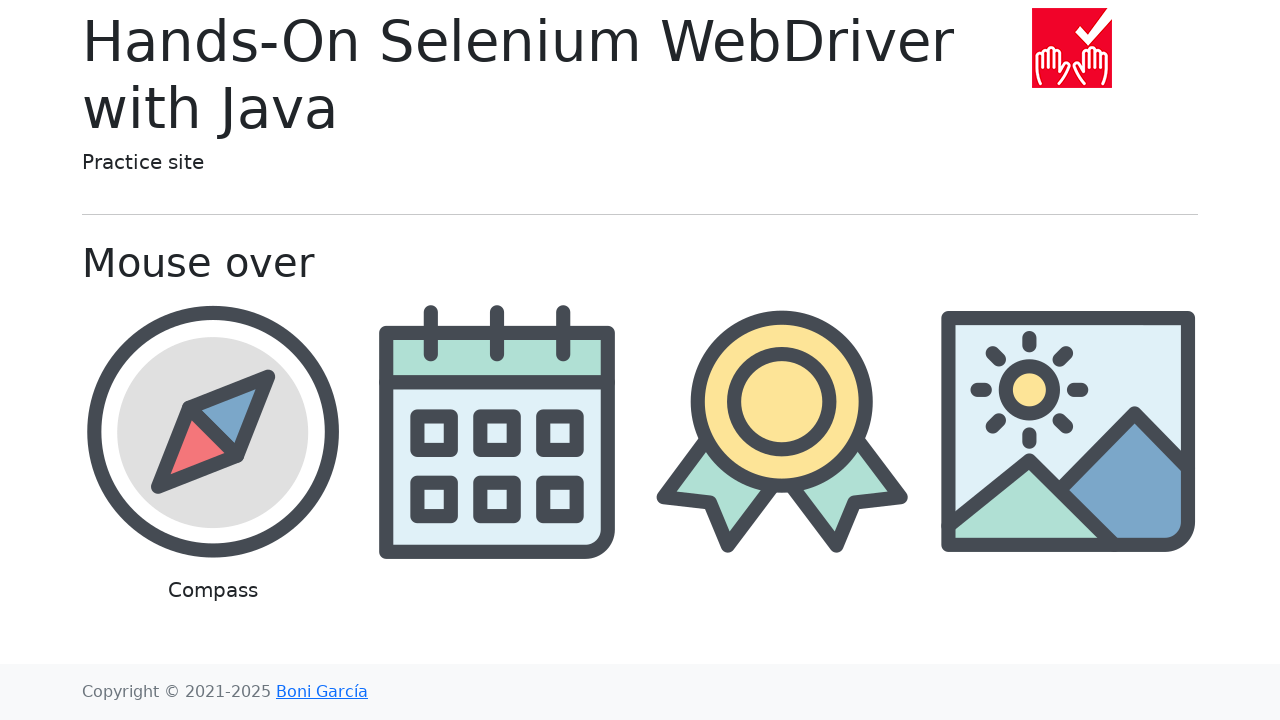

Located all image elements on the page
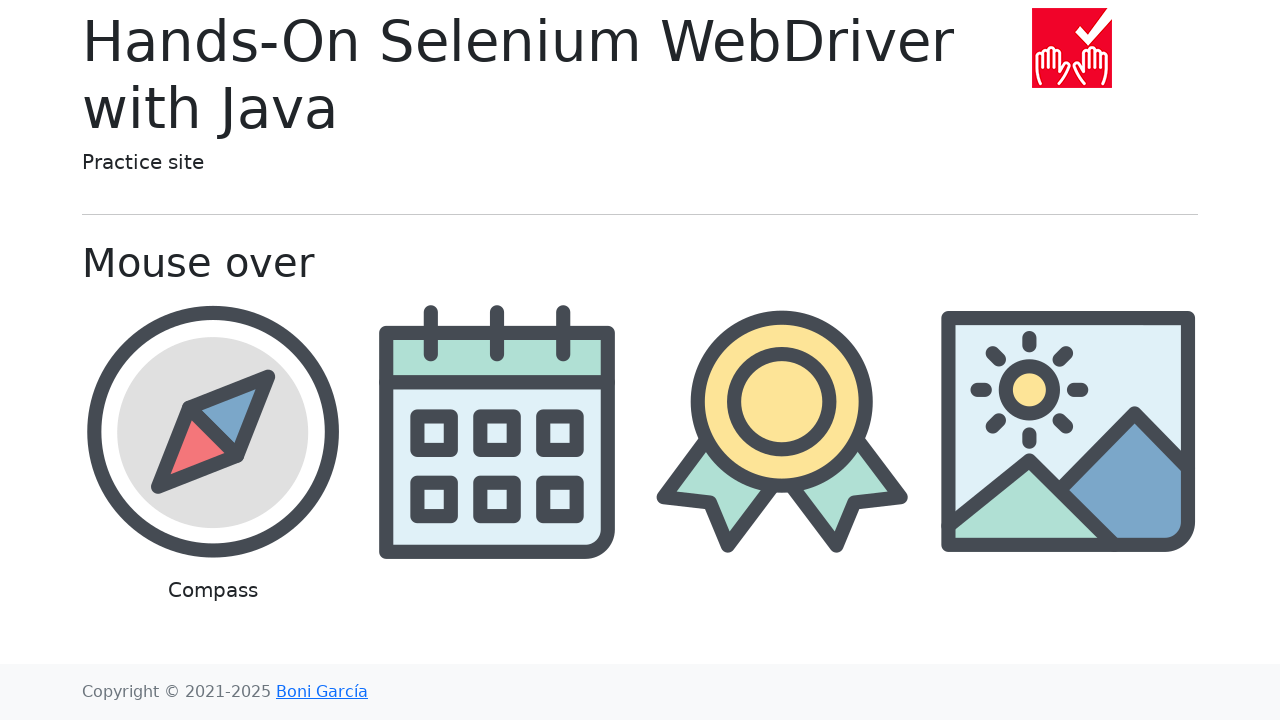

Hovered over an image element at (212, 470) on div.figure.text-center.col-3.py-2 >> nth=0
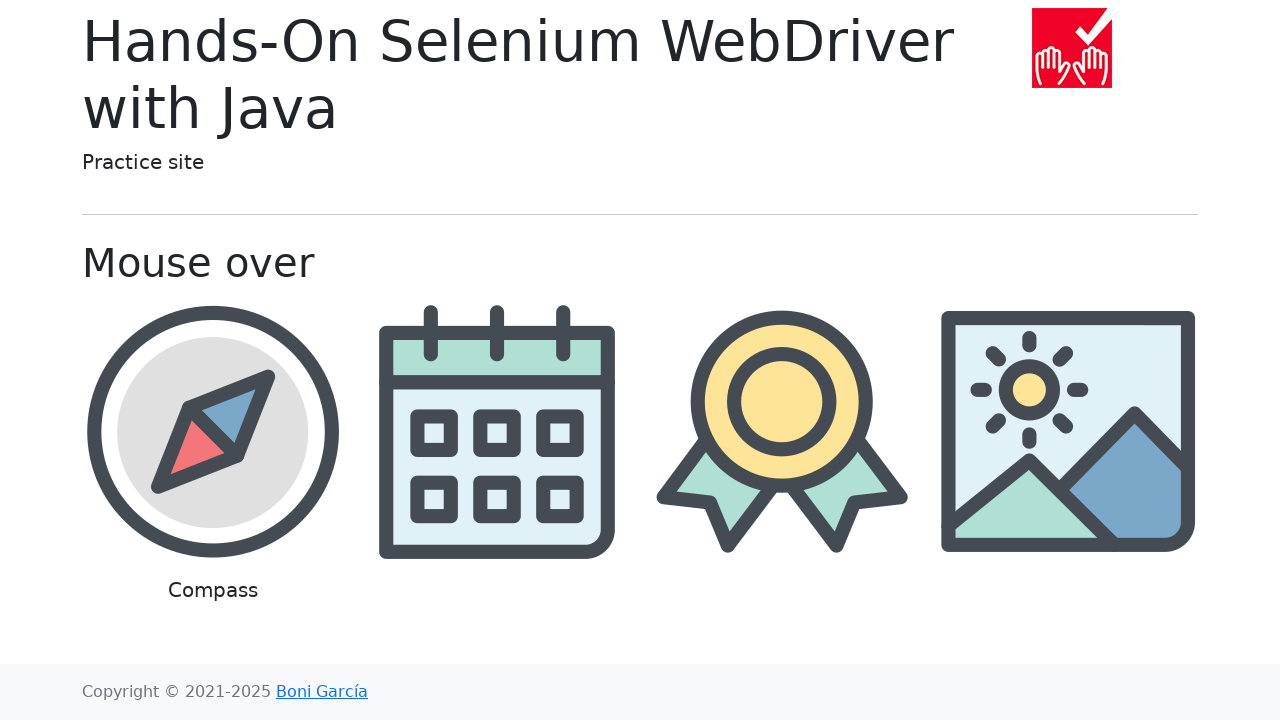

Hovered over an image element at (498, 470) on div.figure.text-center.col-3.py-2 >> nth=1
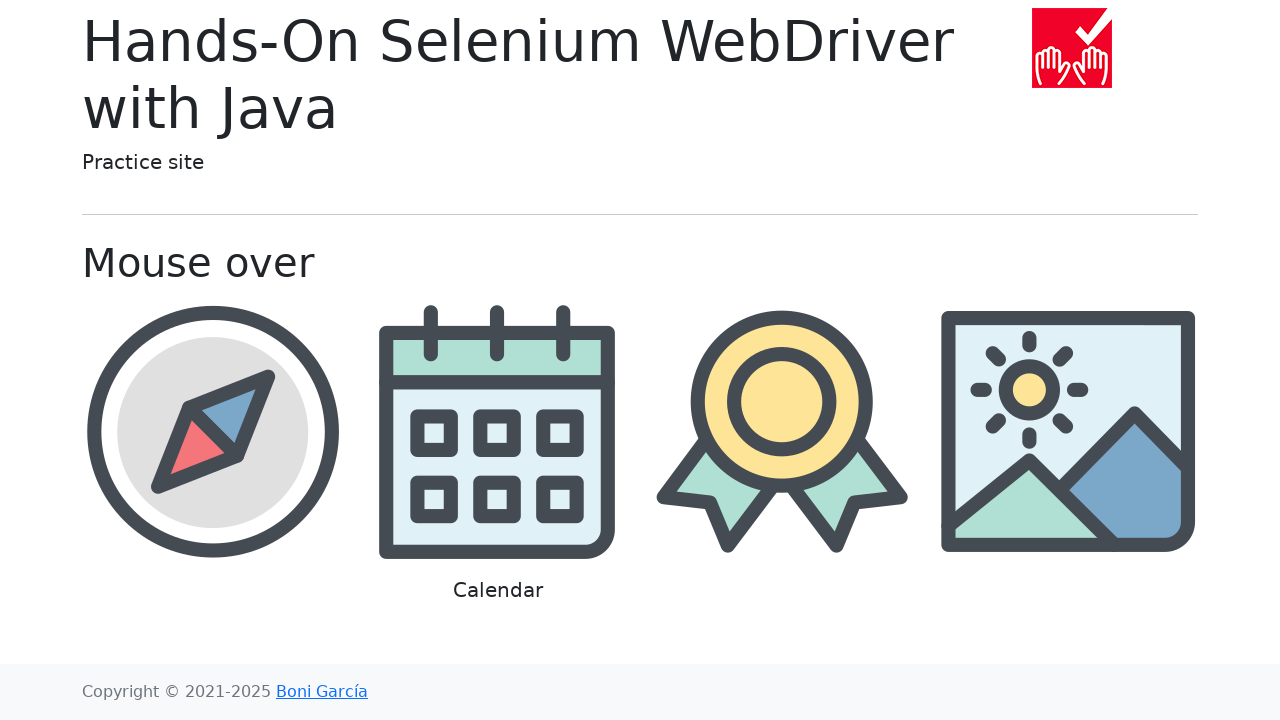

Hovered over an image element at (782, 470) on div.figure.text-center.col-3.py-2 >> nth=2
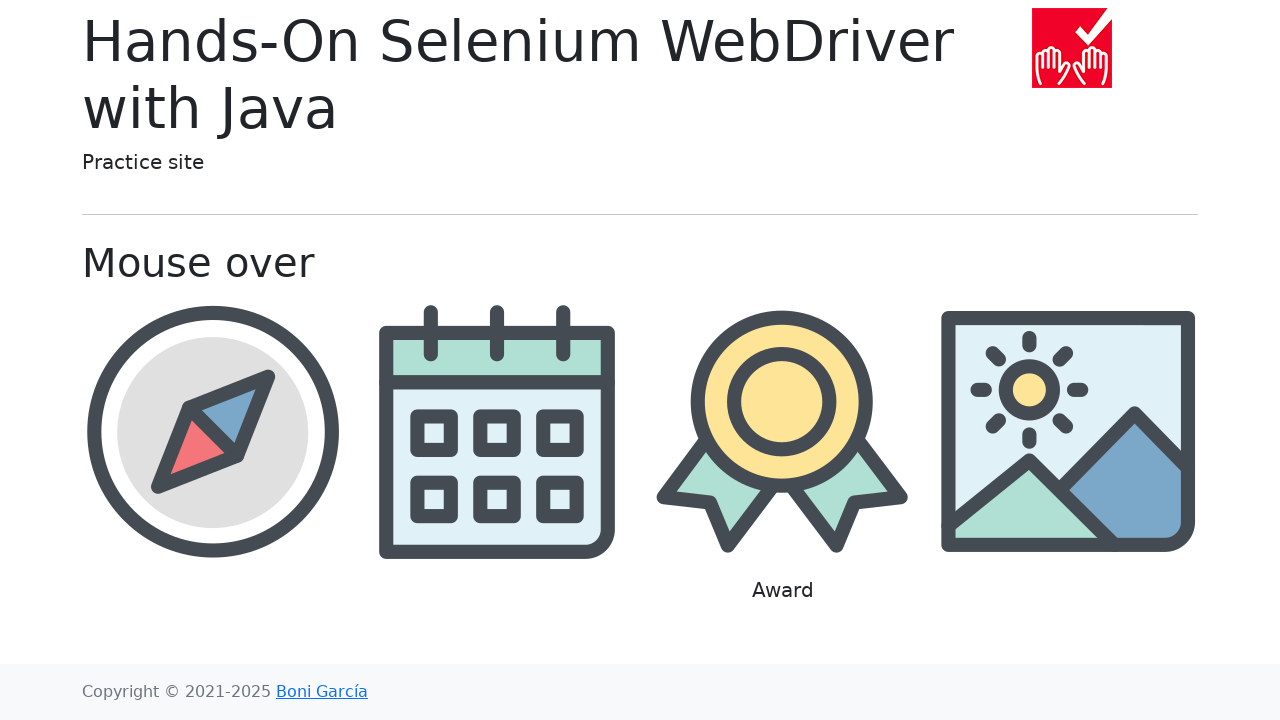

Hovered over an image element at (1068, 470) on div.figure.text-center.col-3.py-2 >> nth=3
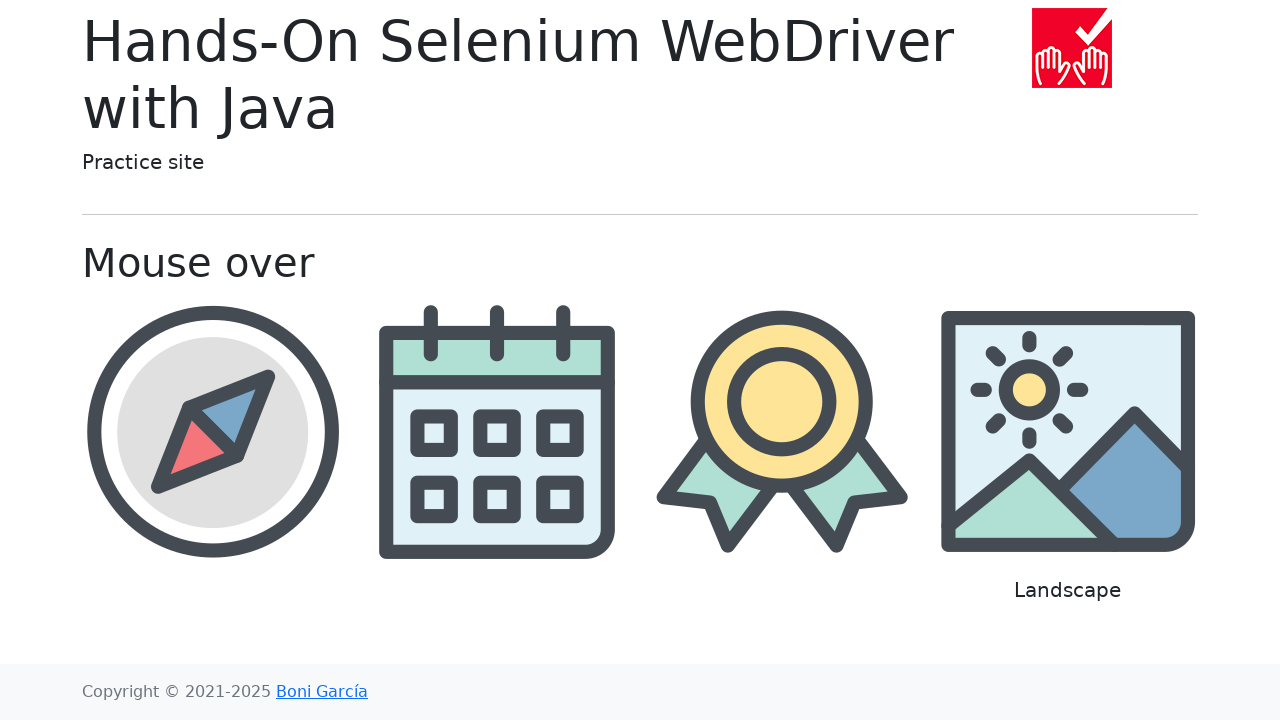

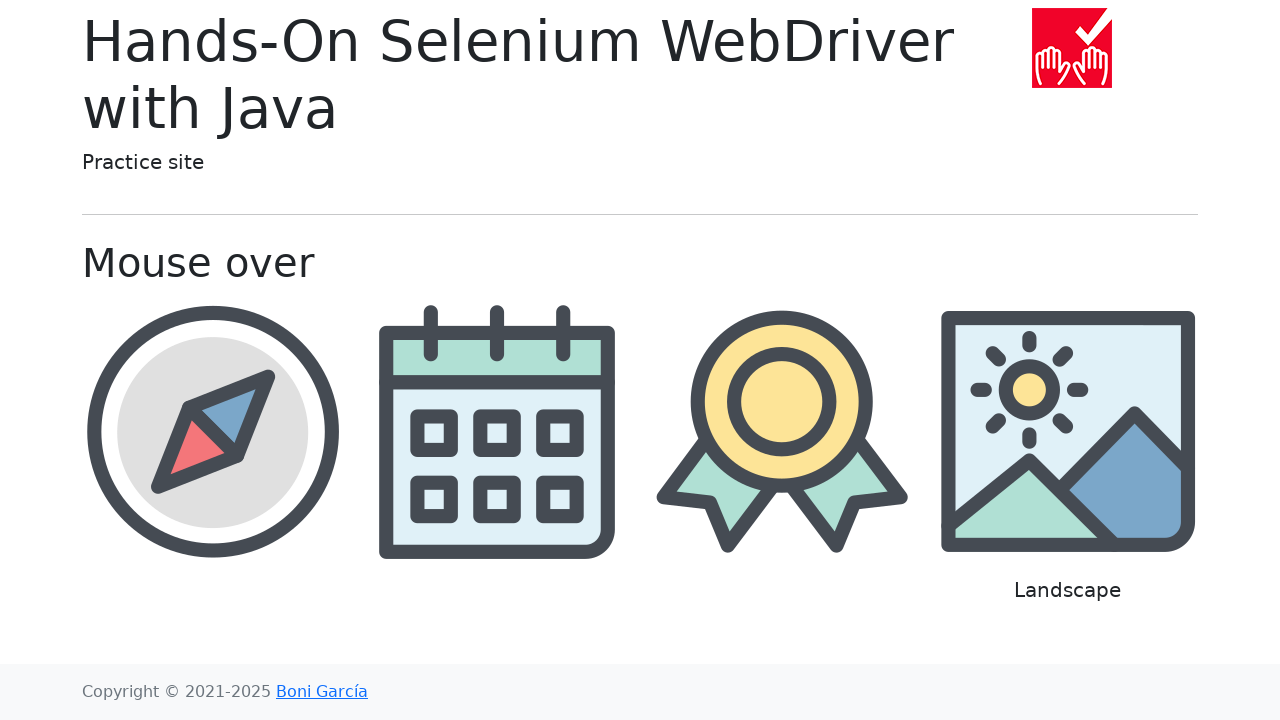